Verifies that the Chrome CPU percentage value in a dynamic table matches the CPU value extracted from the result text

Starting URL: http://uitestingplayground.com/dynamictable

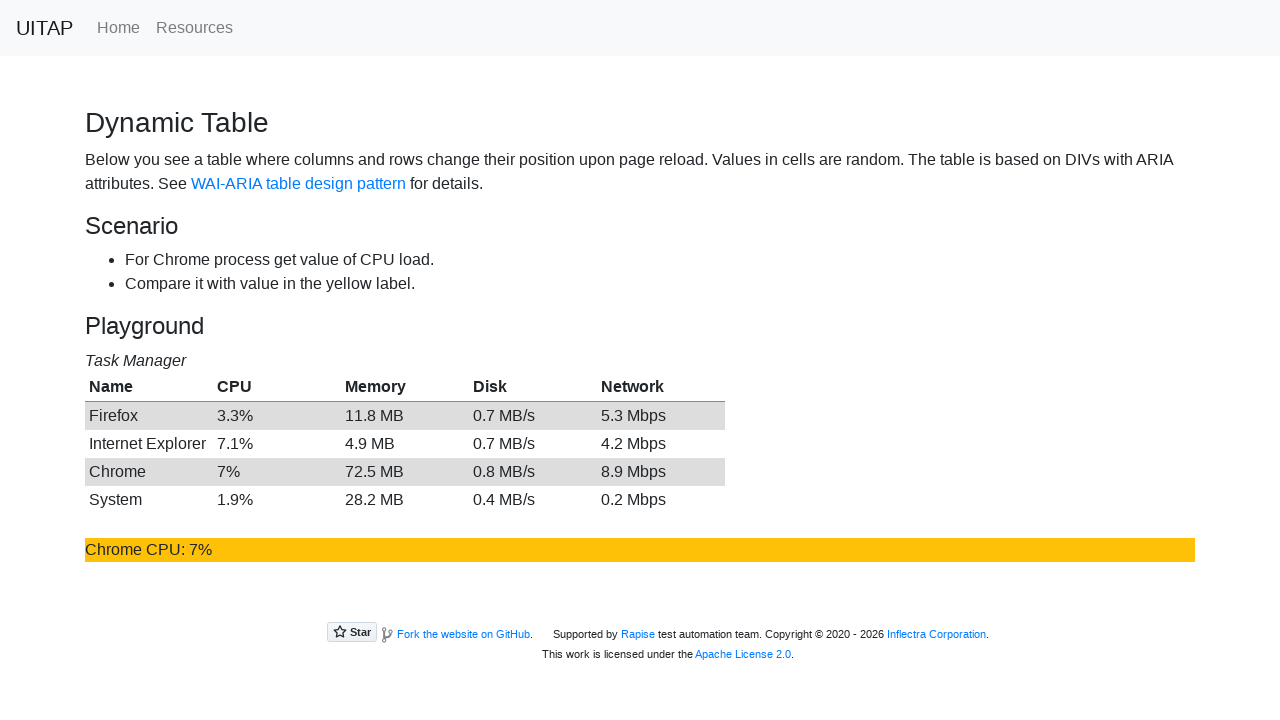

Navigated to dynamic table test page
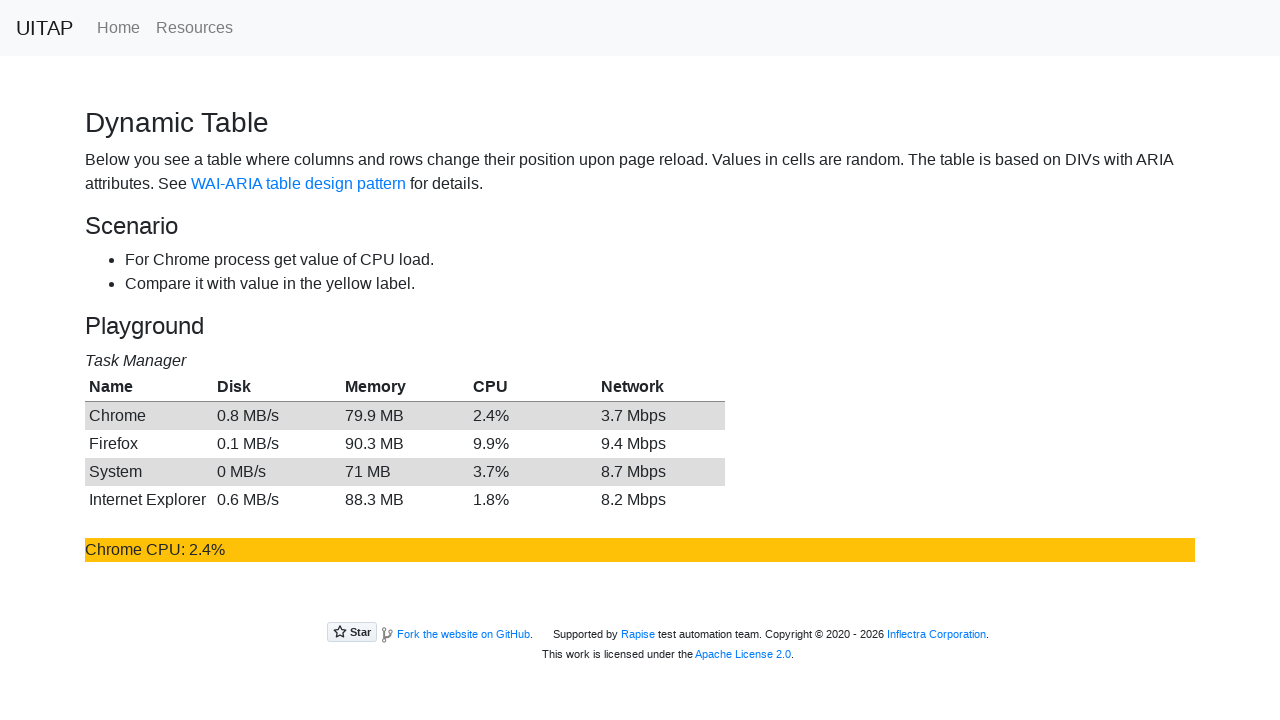

Extracted Chrome CPU percentage value from dynamic table
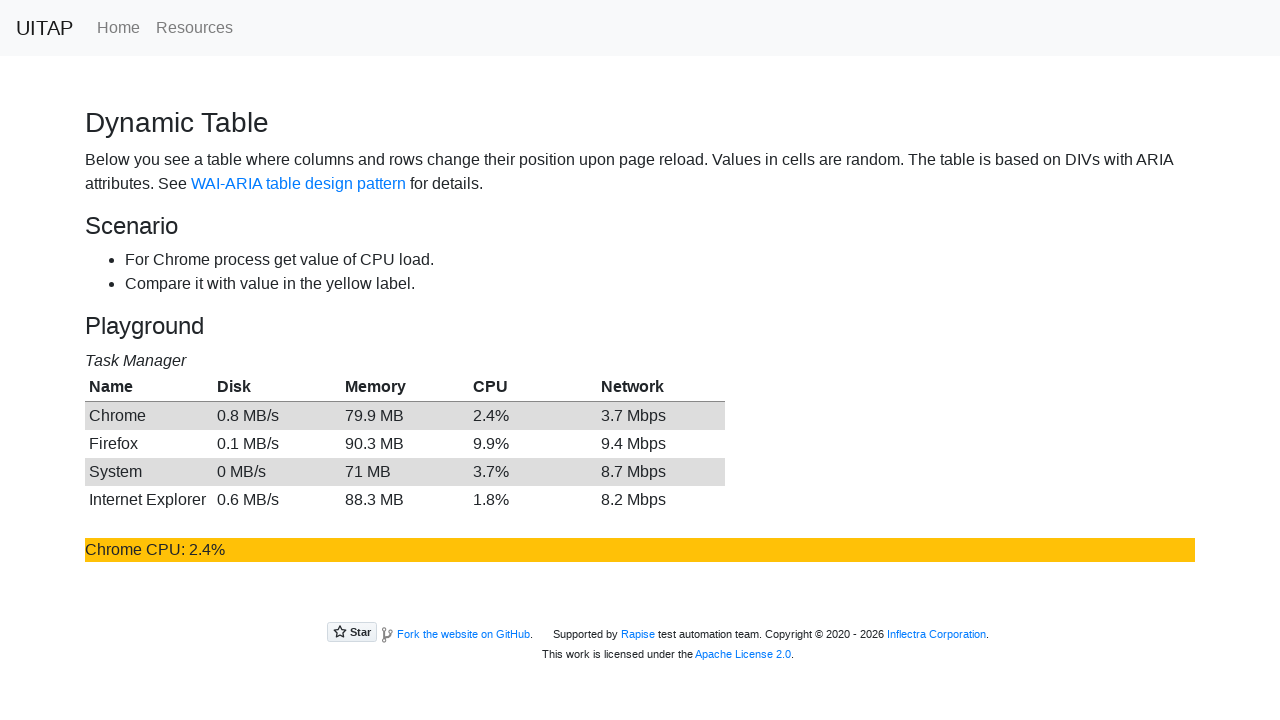

Extracted Chrome CPU percentage from result text
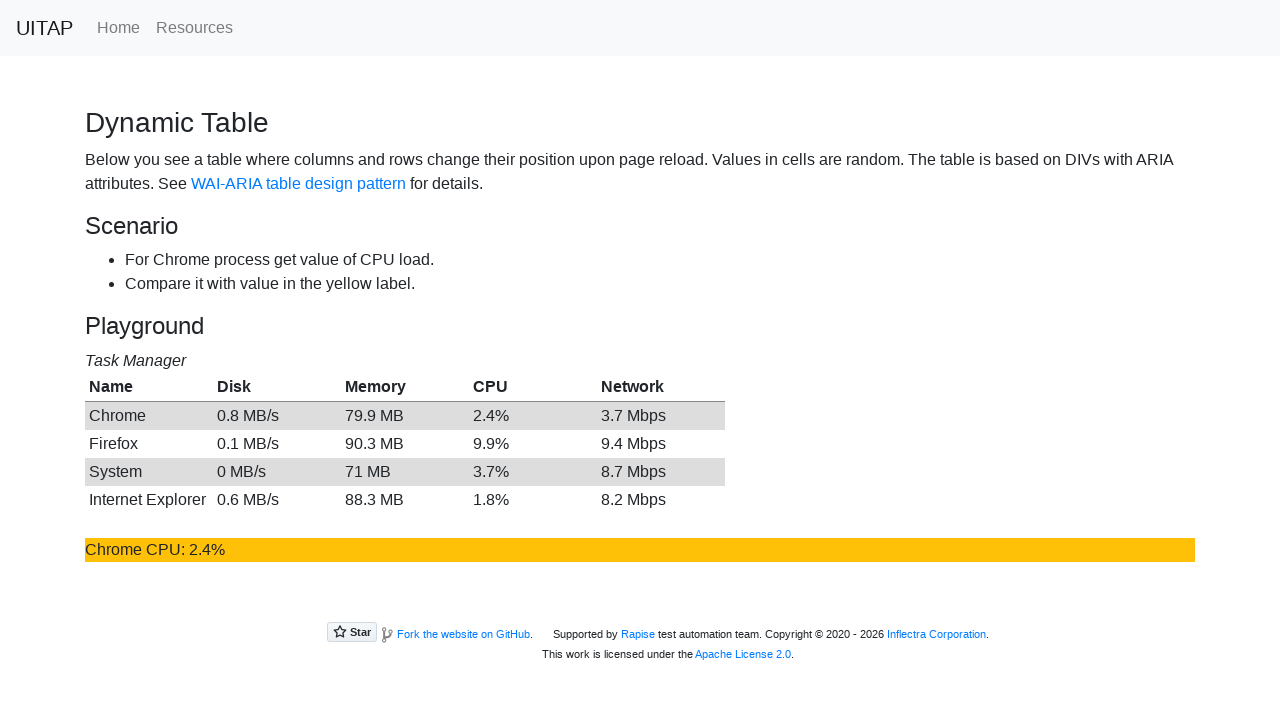

Verified table CPU value '2.4%' matches result text CPU value '2.4%'
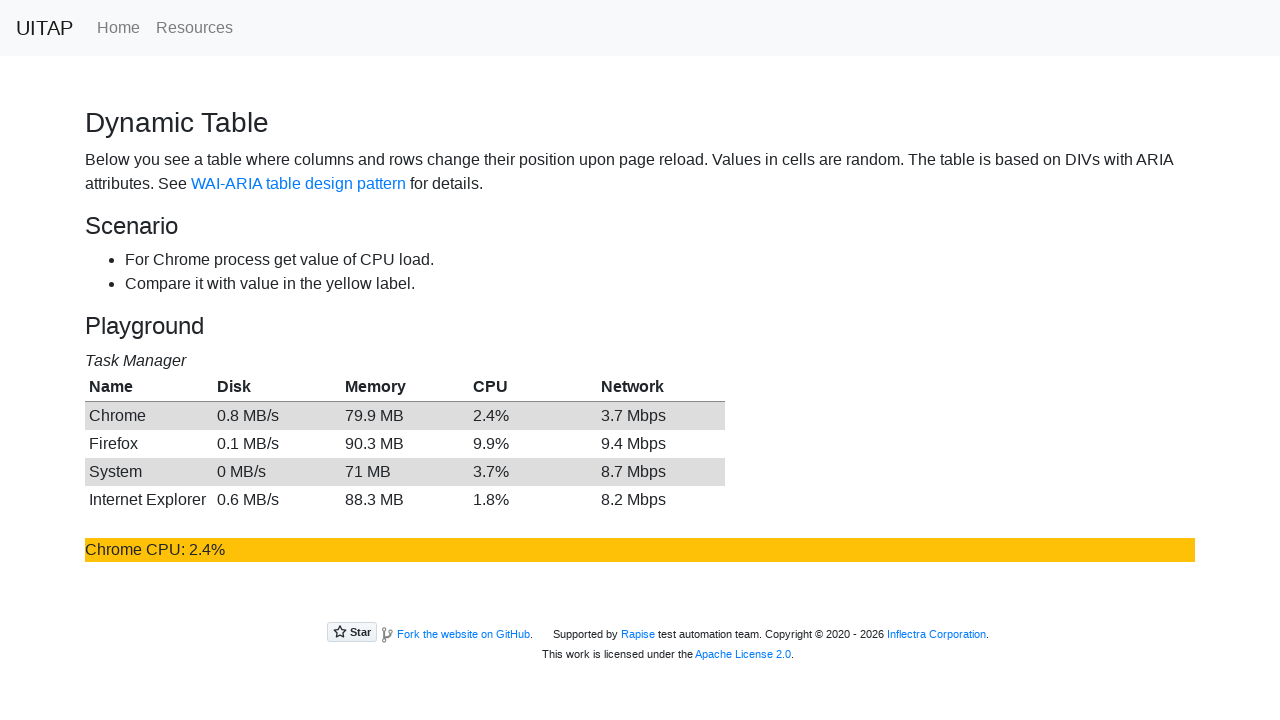

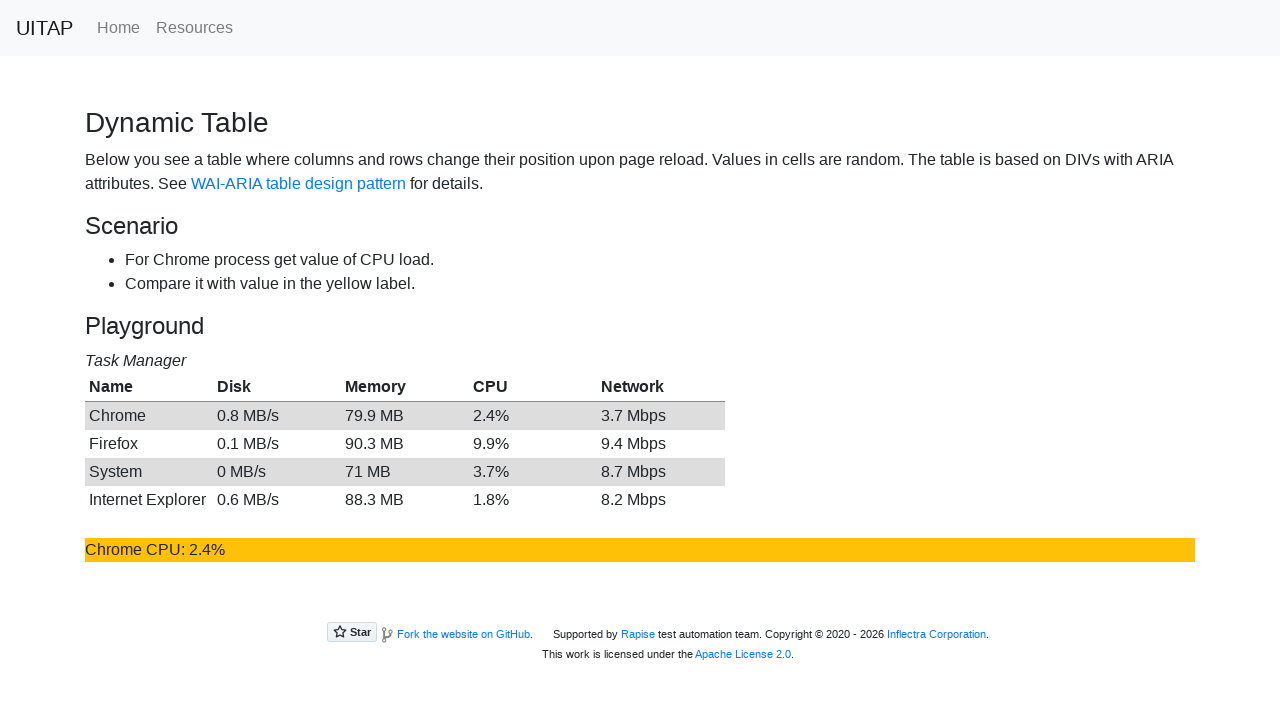